Tests dynamic loading functionality by navigating to dynamic loading example, clicking start, waiting for loading to complete, and verifying "Hello World!" text appears

Starting URL: https://the-internet.herokuapp.com/

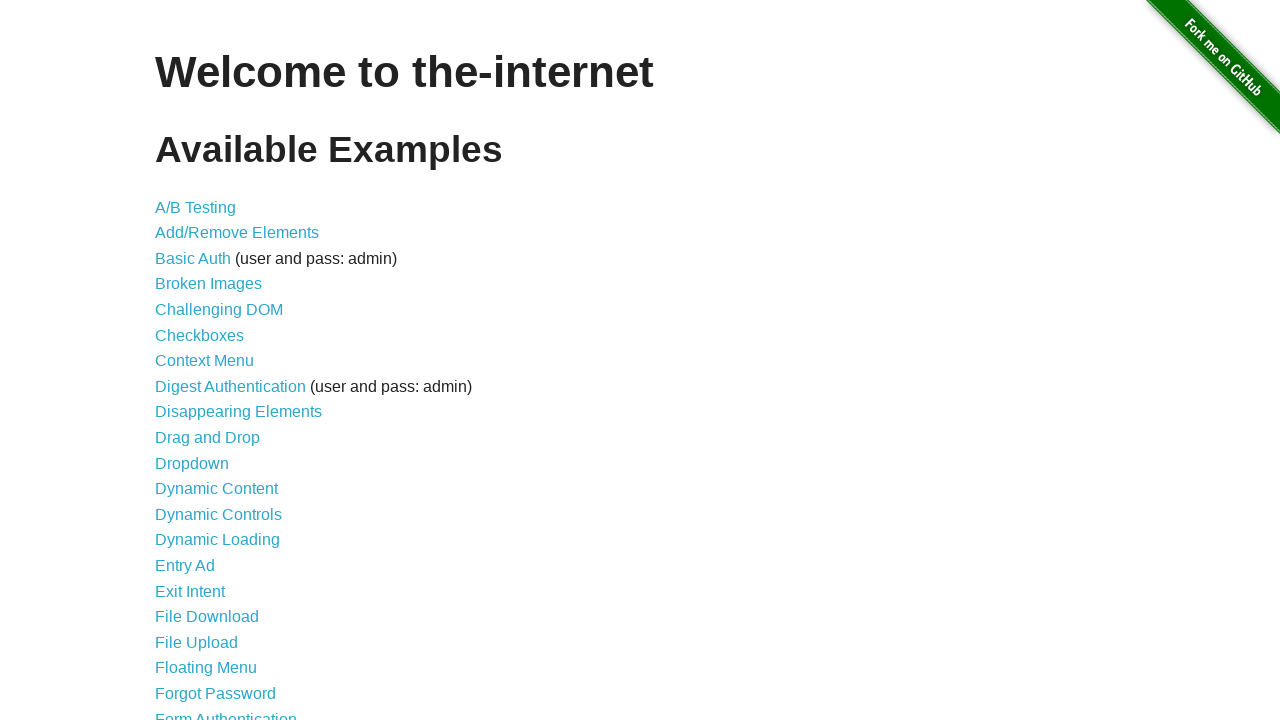

Clicked on 'Dynamic Loading' link at (218, 540) on a[href='/dynamic_loading']
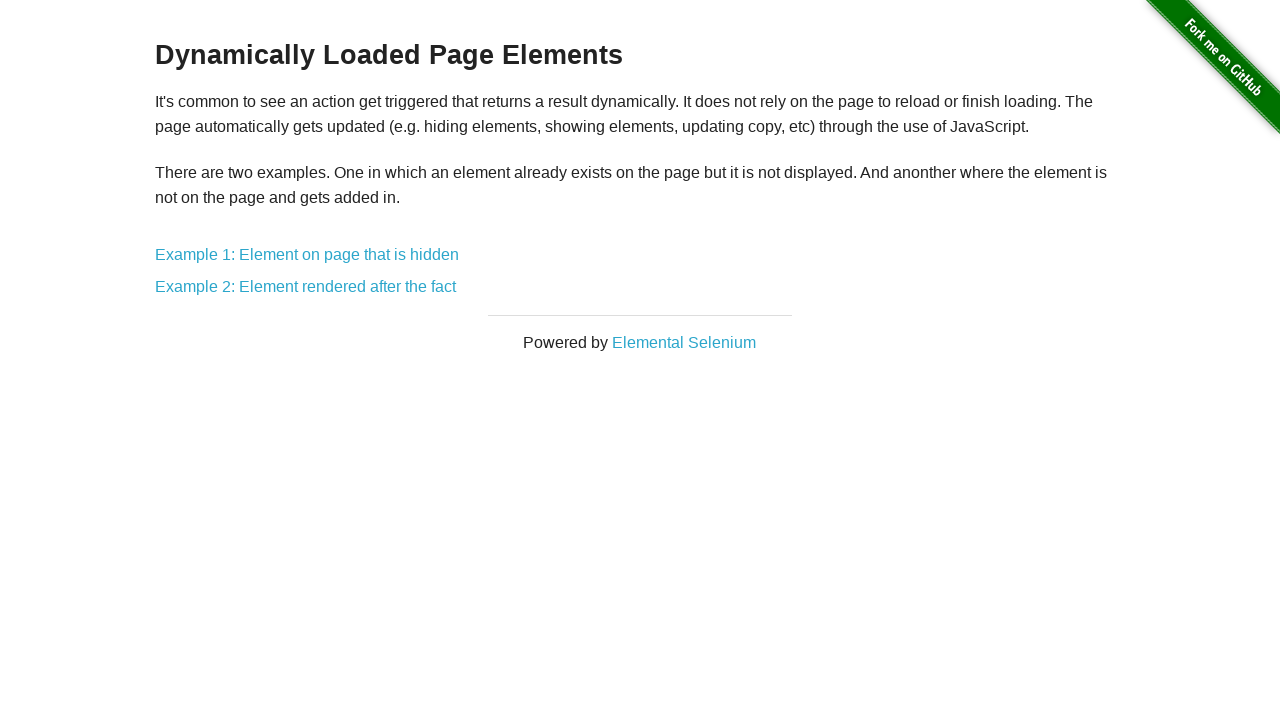

Clicked on 'Example 2: Element rendered after the fact' link at (306, 287) on a[href='/dynamic_loading/2']
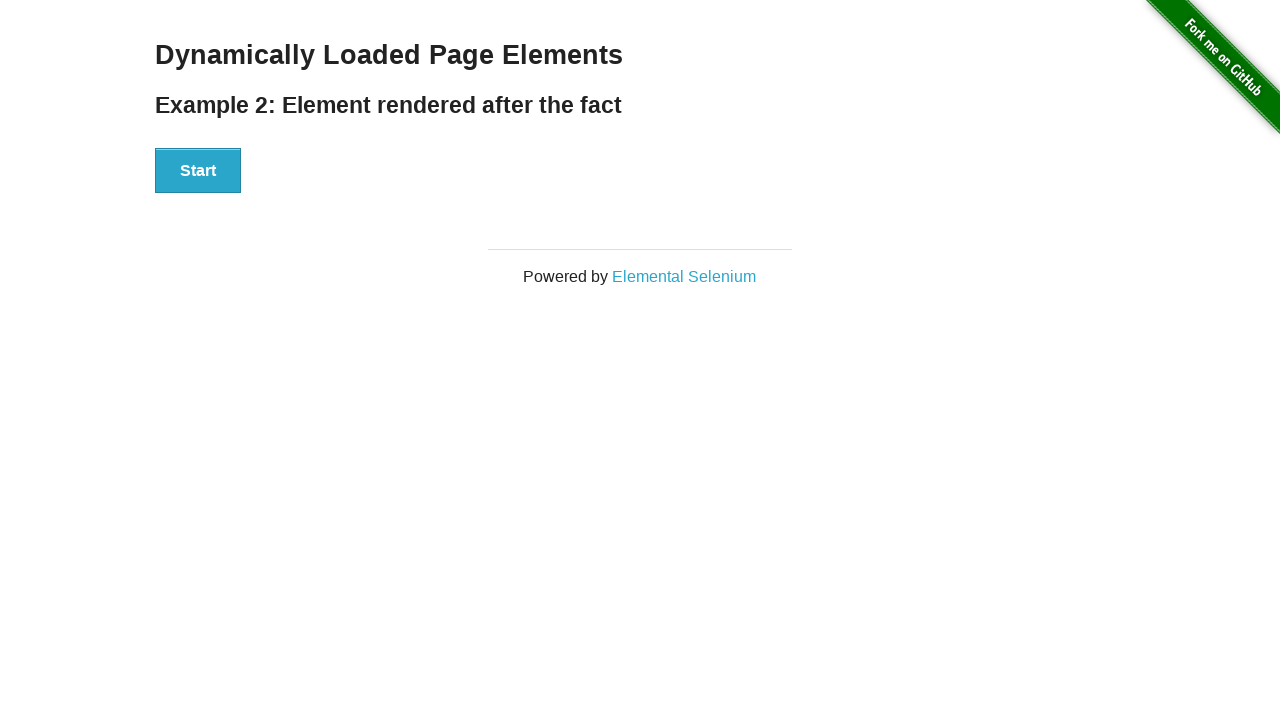

Clicked the Start button at (198, 171) on #start button
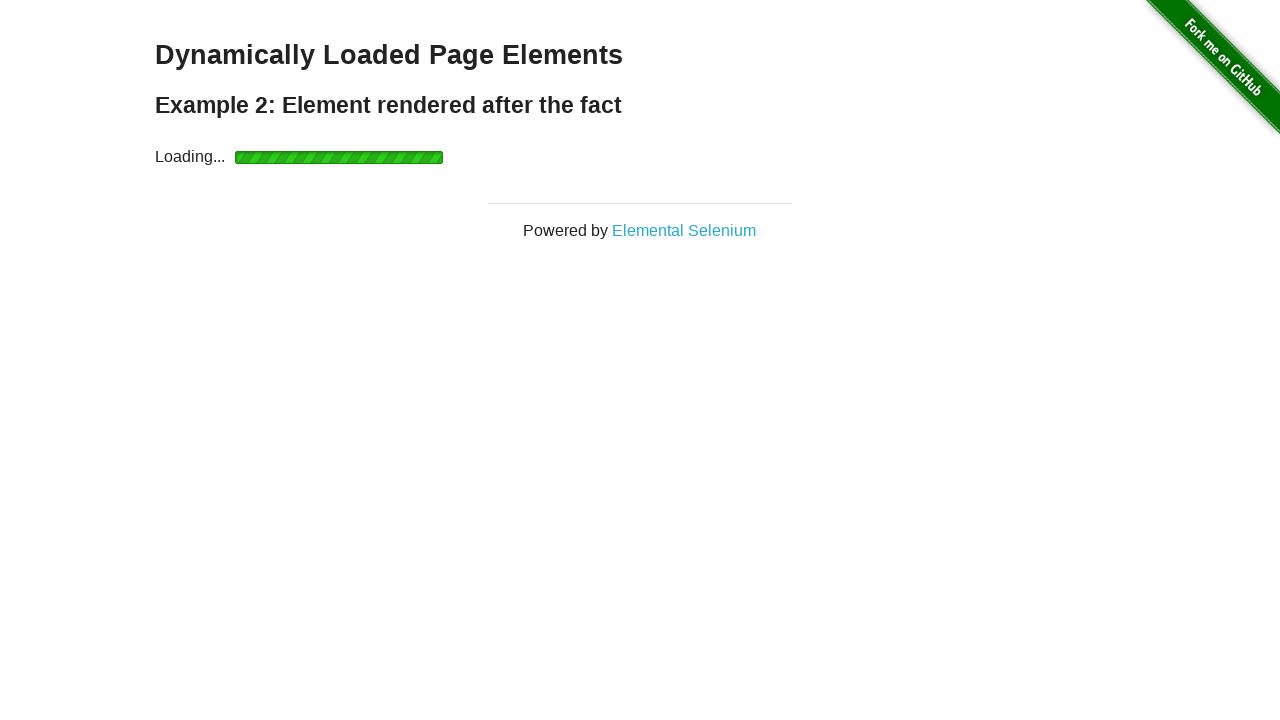

Loading completed and finish element became visible
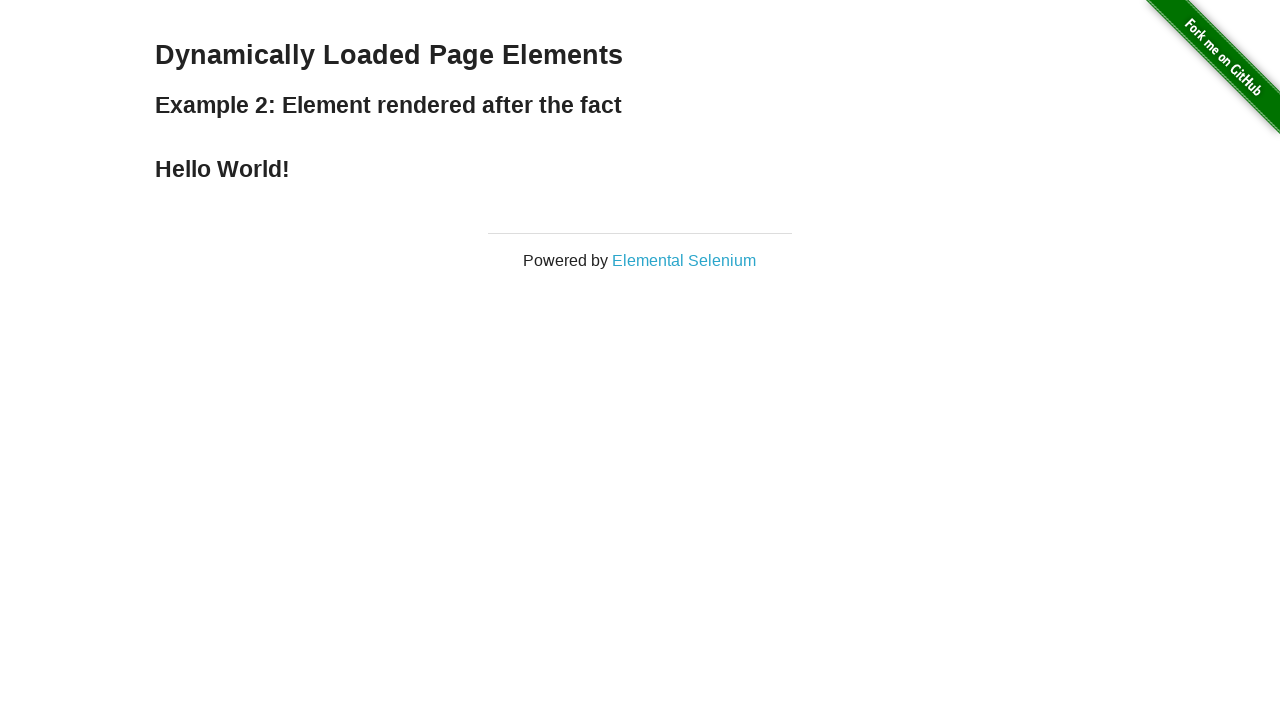

Retrieved finish text content: 'Hello World!'
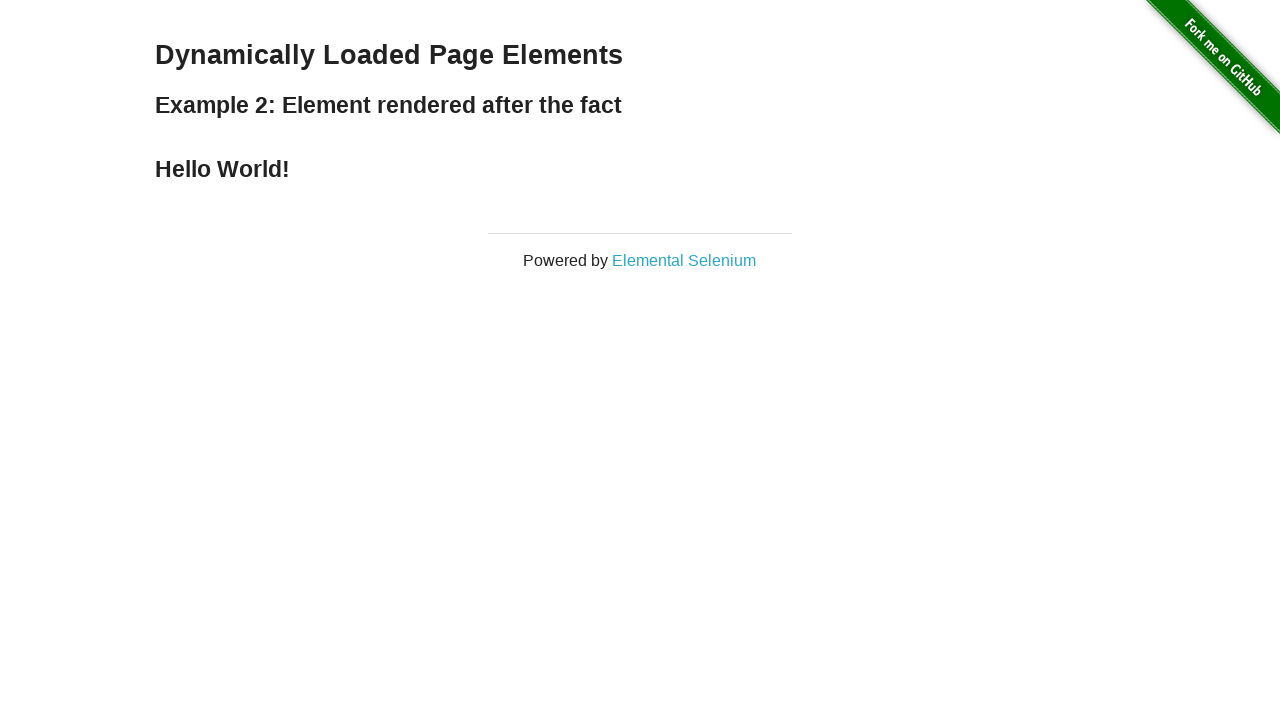

Verified that finish text equals 'Hello World!'
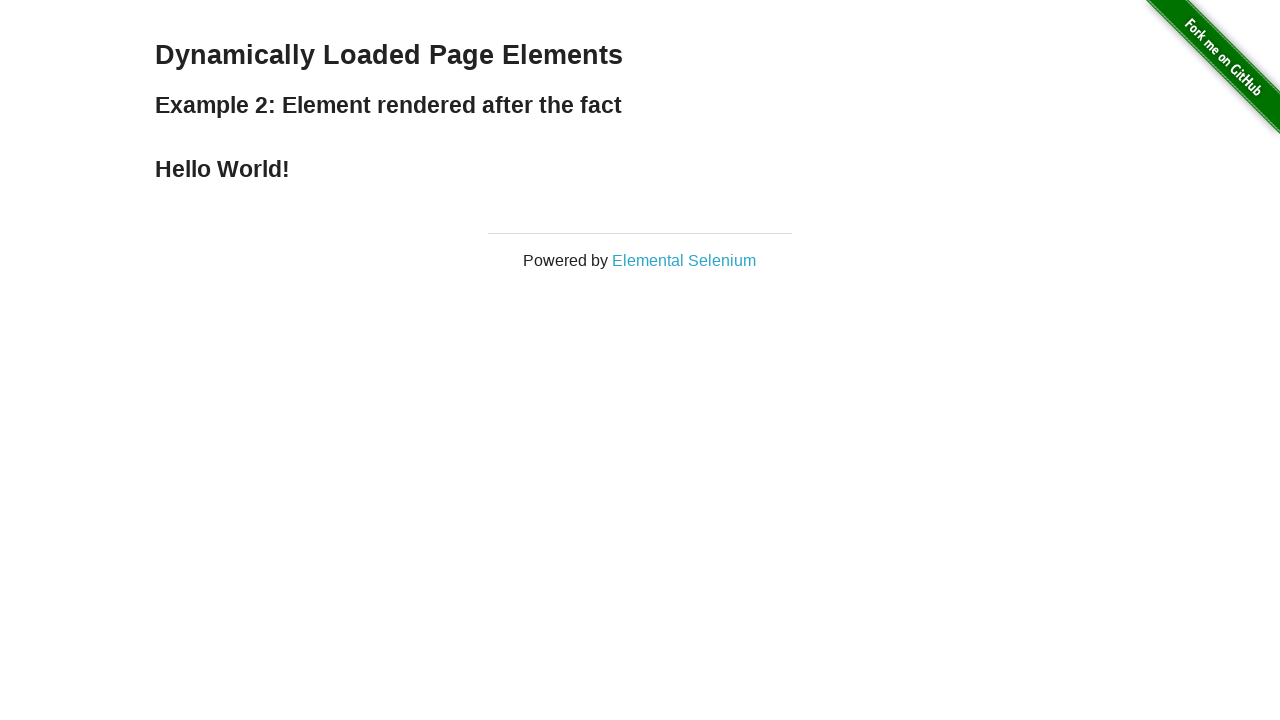

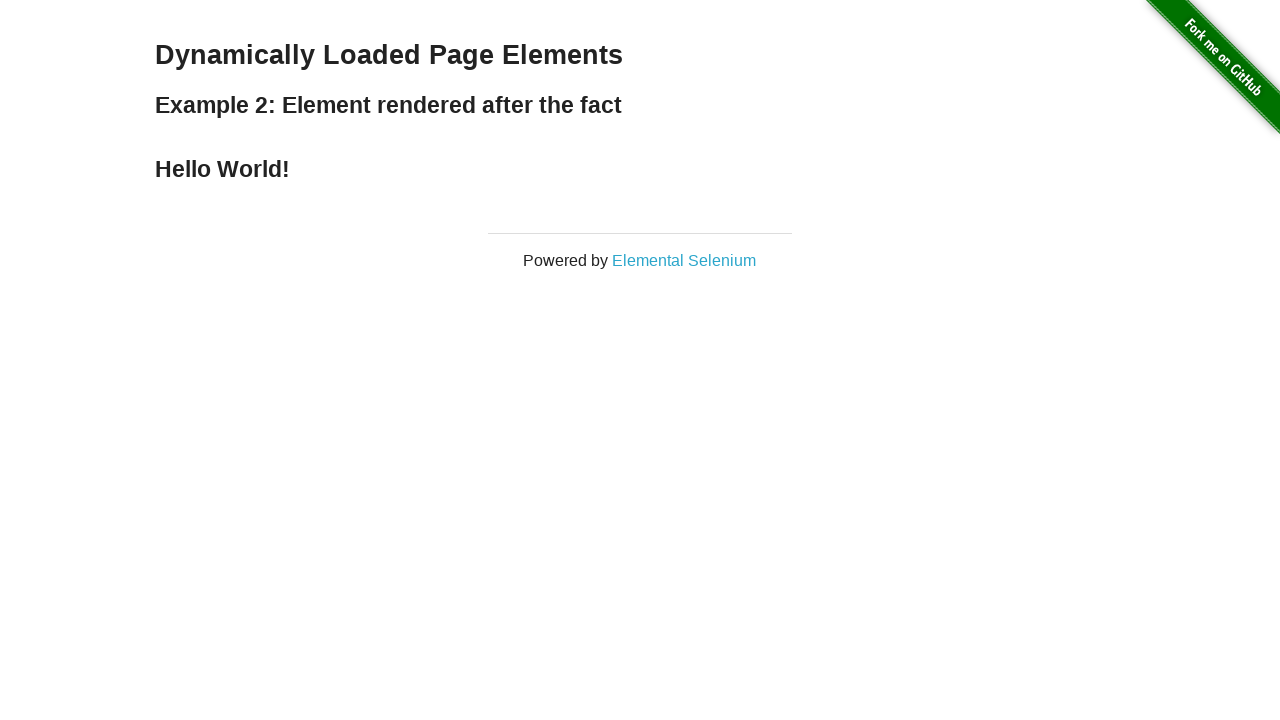